Tests state dropdown selection using different methods - by visible text, value, and index - then verifies the final selection

Starting URL: https://practice.cydeo.com/dropdown

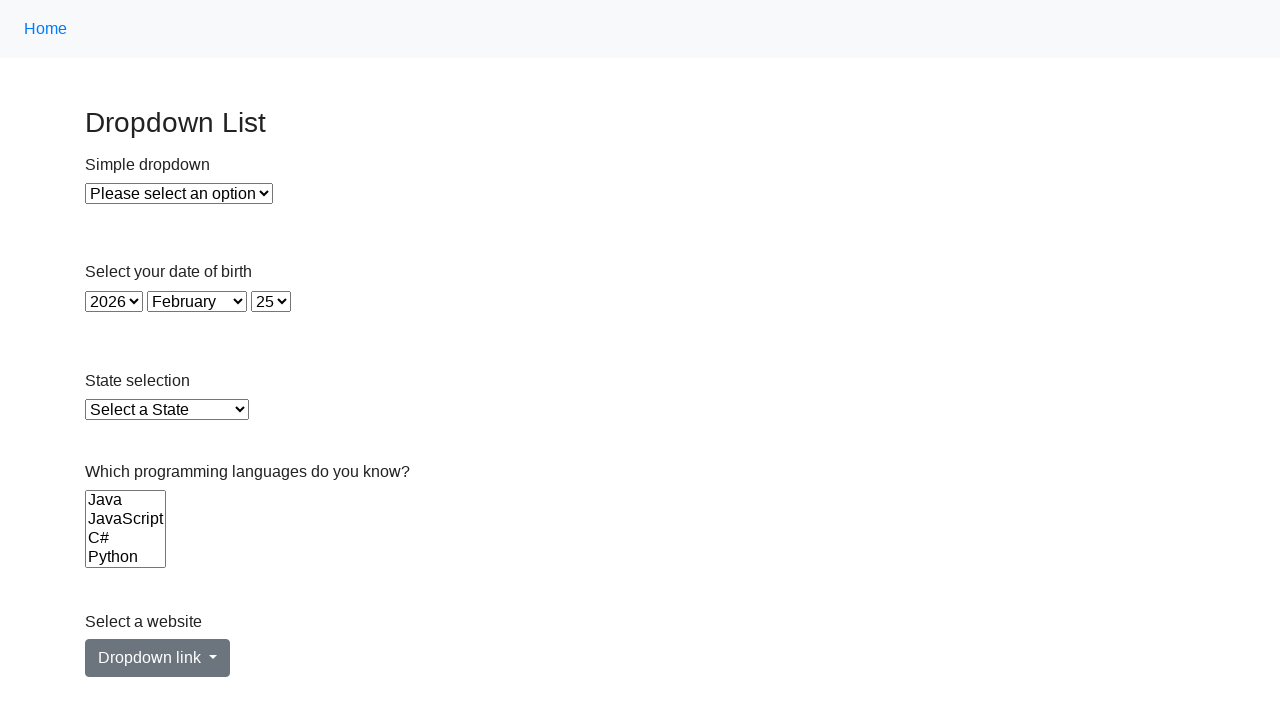

Located state dropdown element
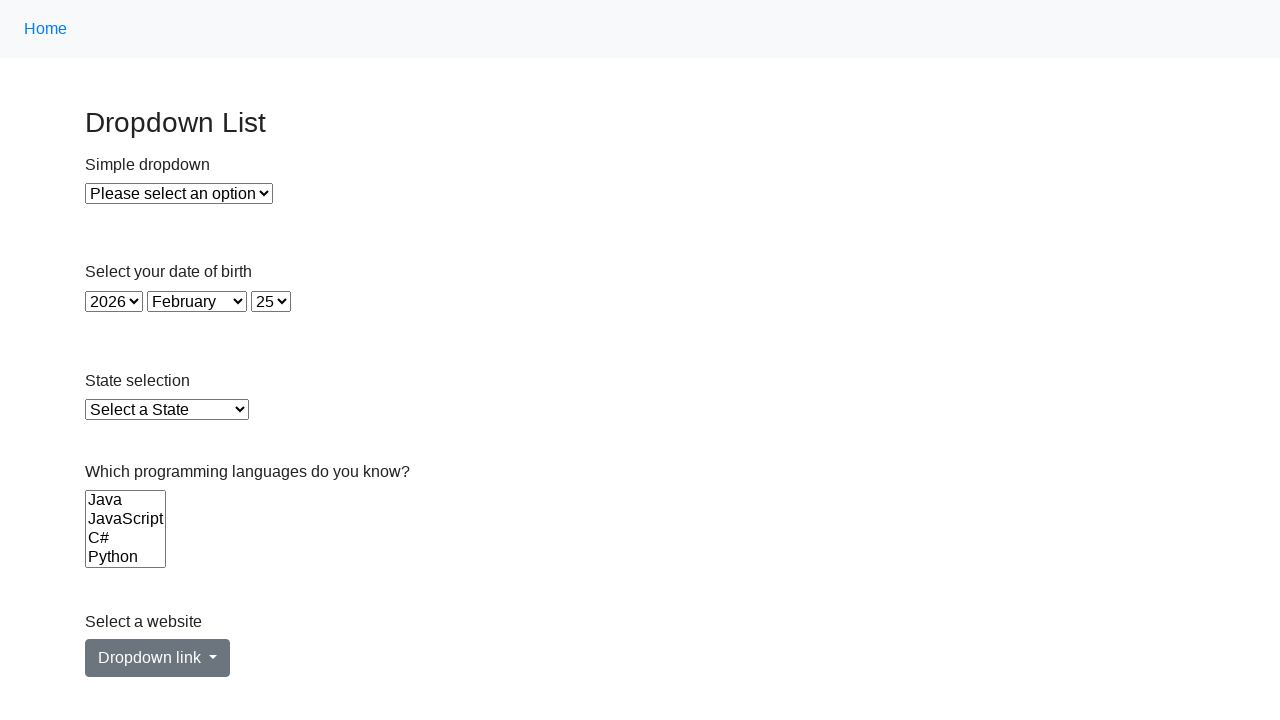

Selected Illinois by visible text on select#state
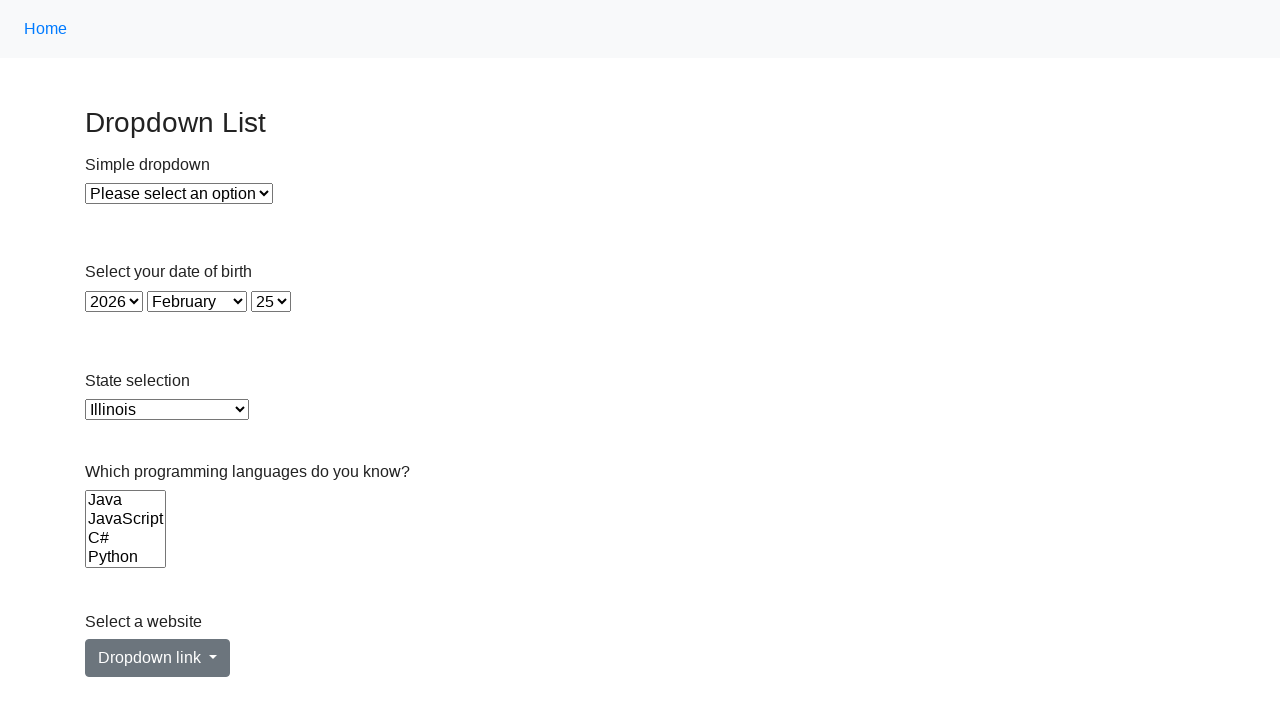

Selected Virginia by value 'VA' on select#state
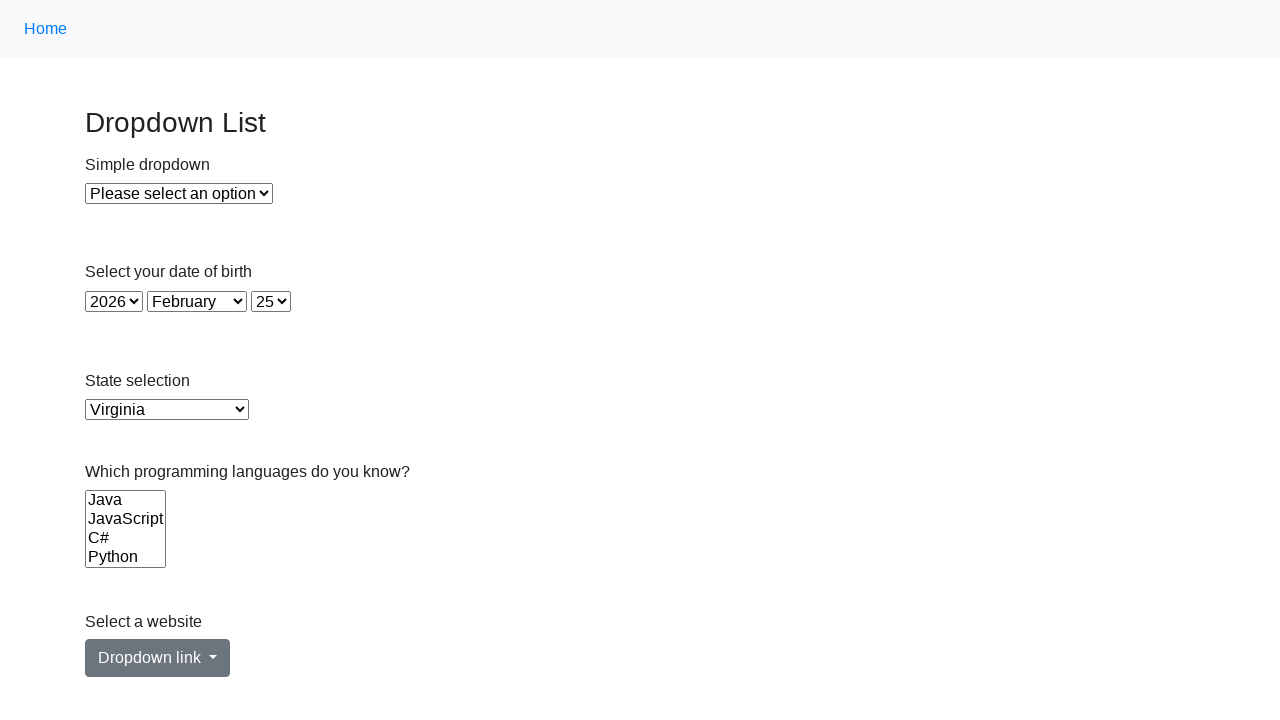

Selected California by index 5 on select#state
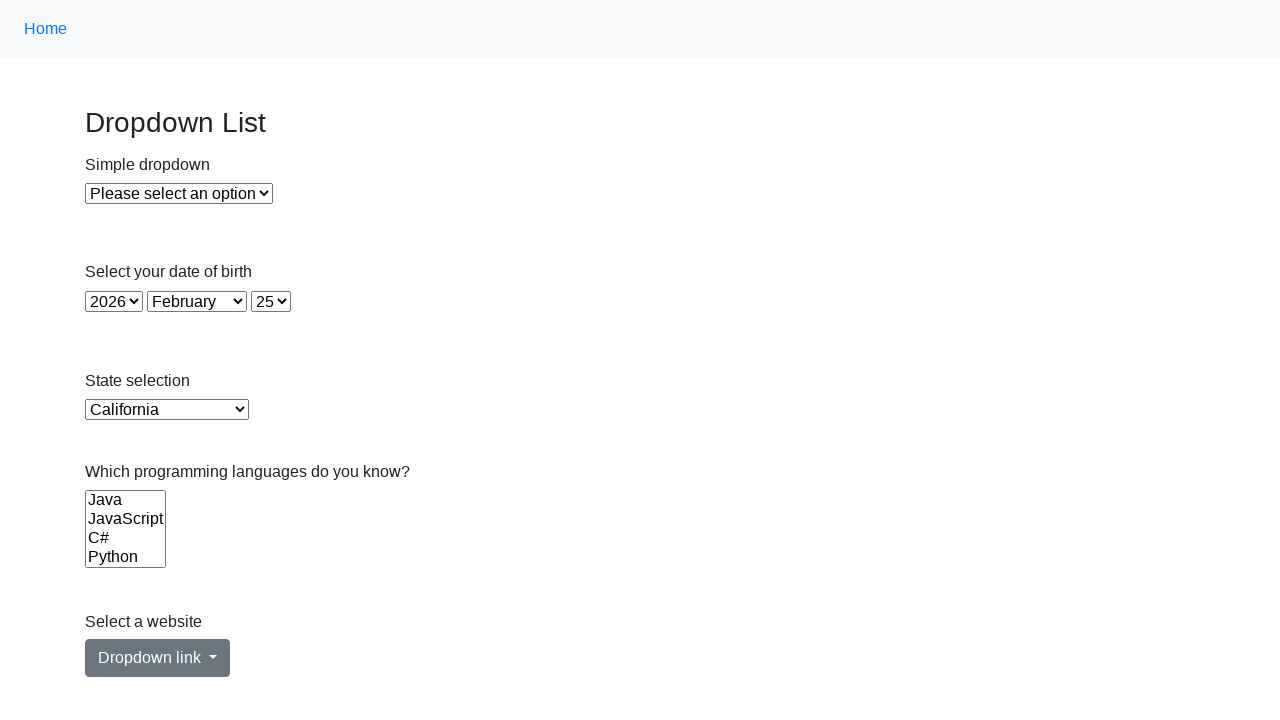

Retrieved selected option text content
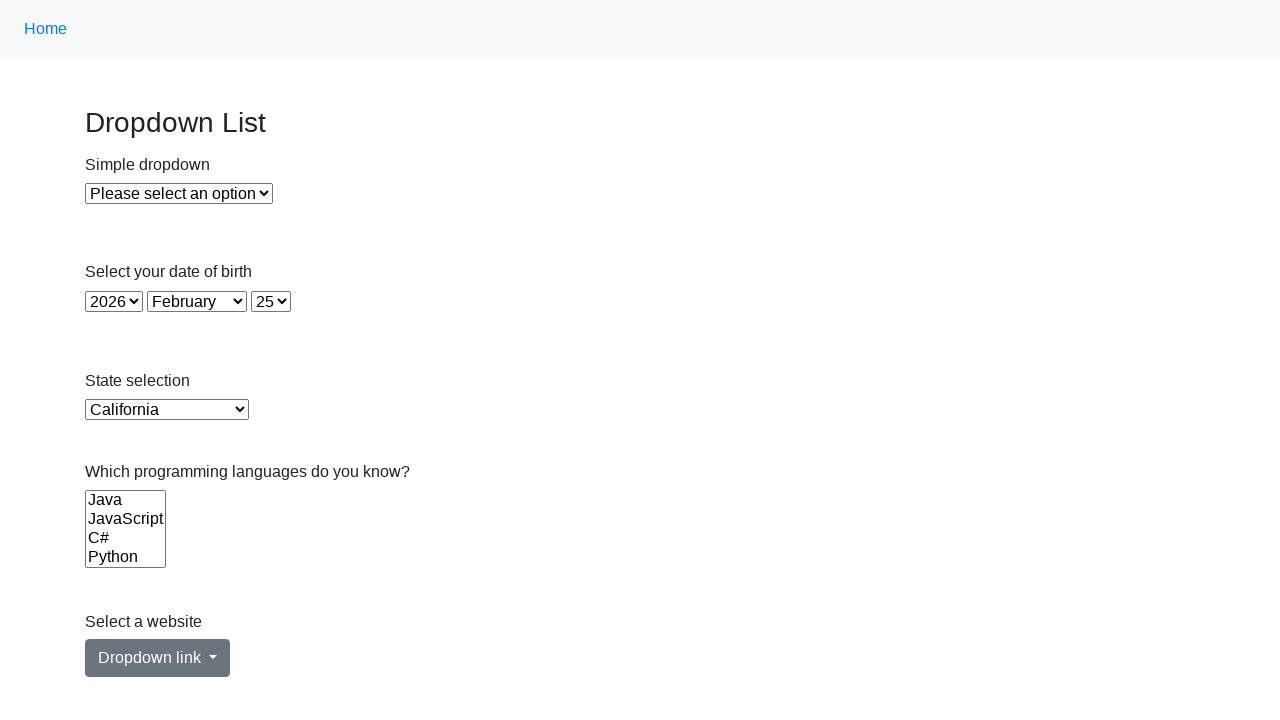

Verified that California is the selected option
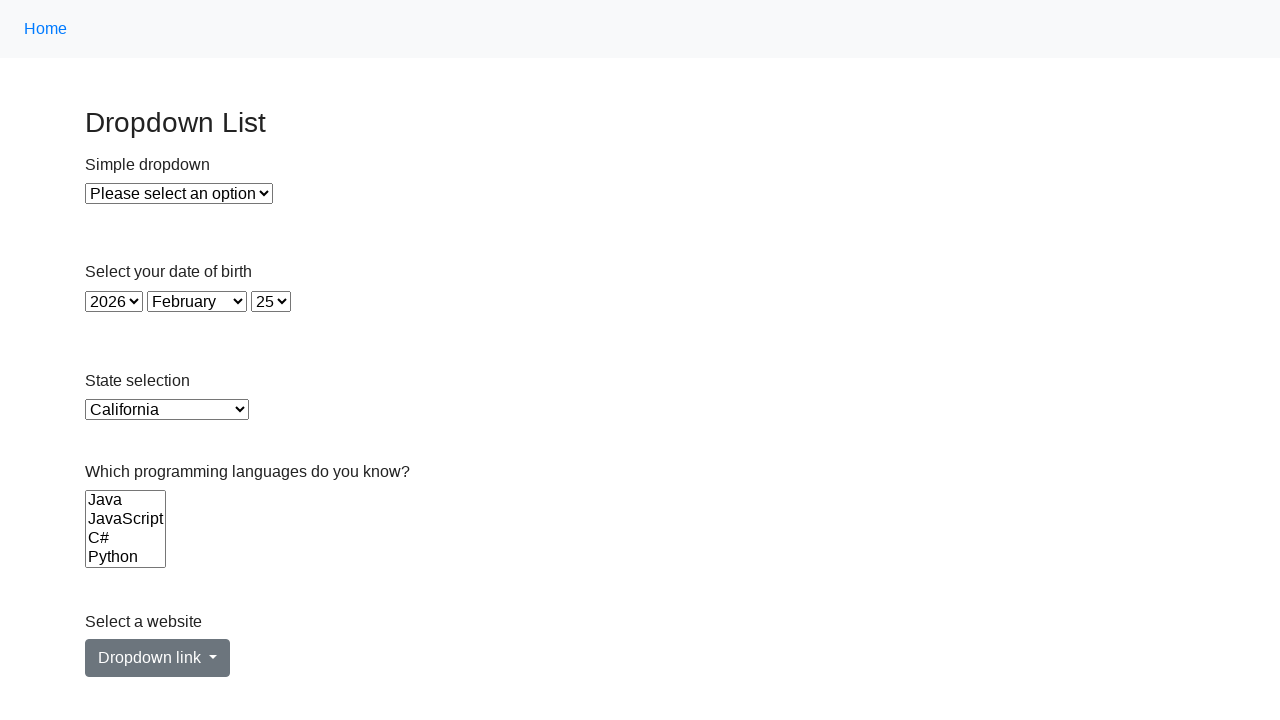

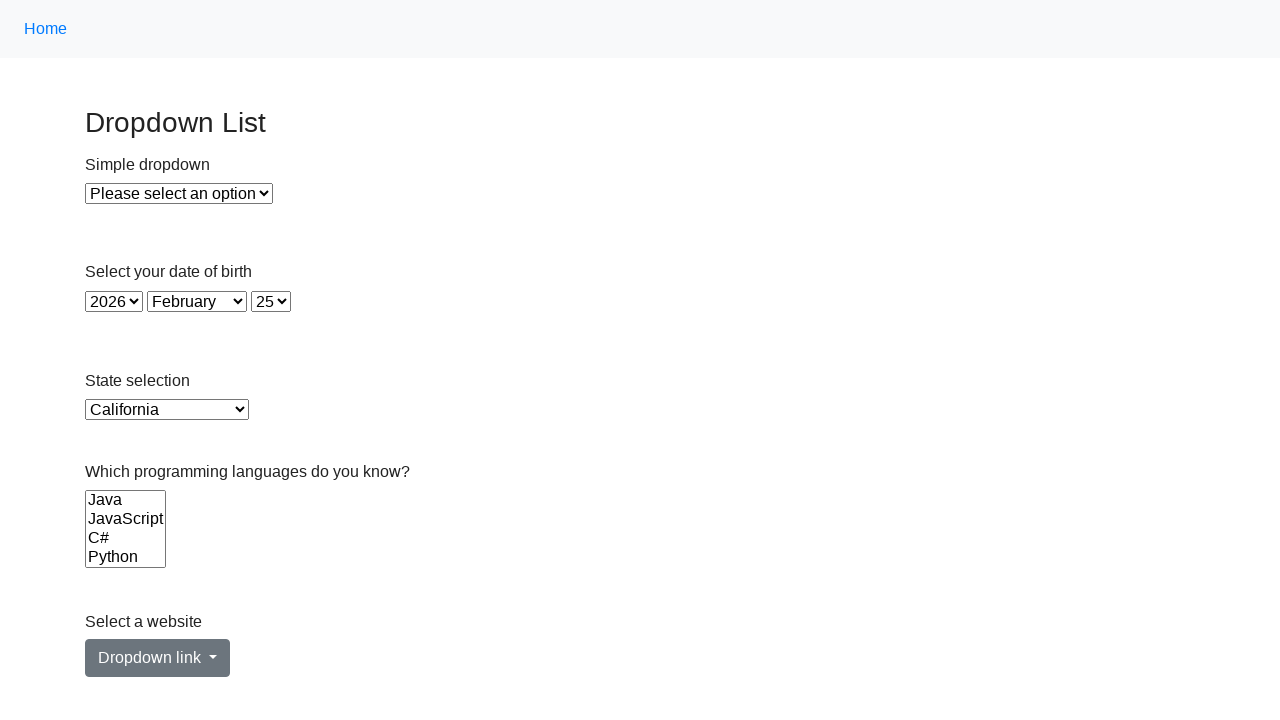